Opens the Playwright Vietnam material page and navigates to the "Personal notes" lesson (Lesson 4) by clicking on the corresponding link.

Starting URL: https://material.playwrightvn.com/

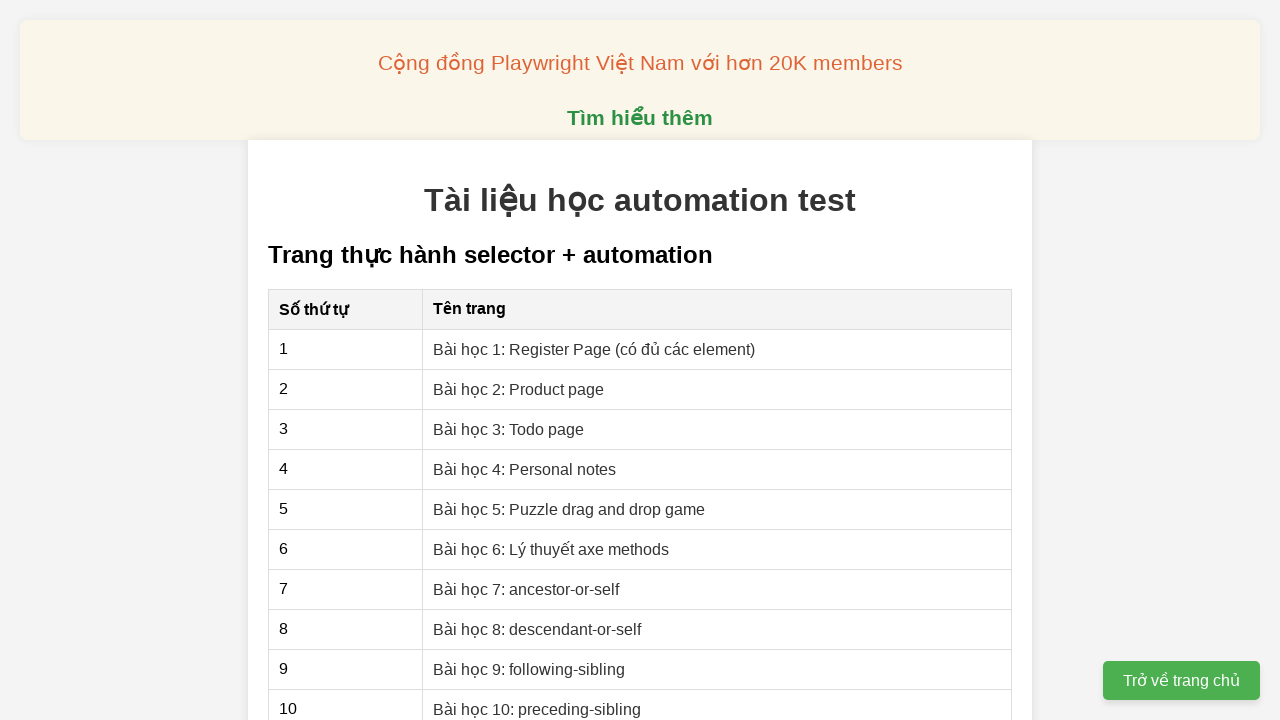

Clicked on 'Bài học 4: Personal notes' lesson link at (525, 469) on xpath=//a[contains(text(), "Bài học 4: Personal notes")]
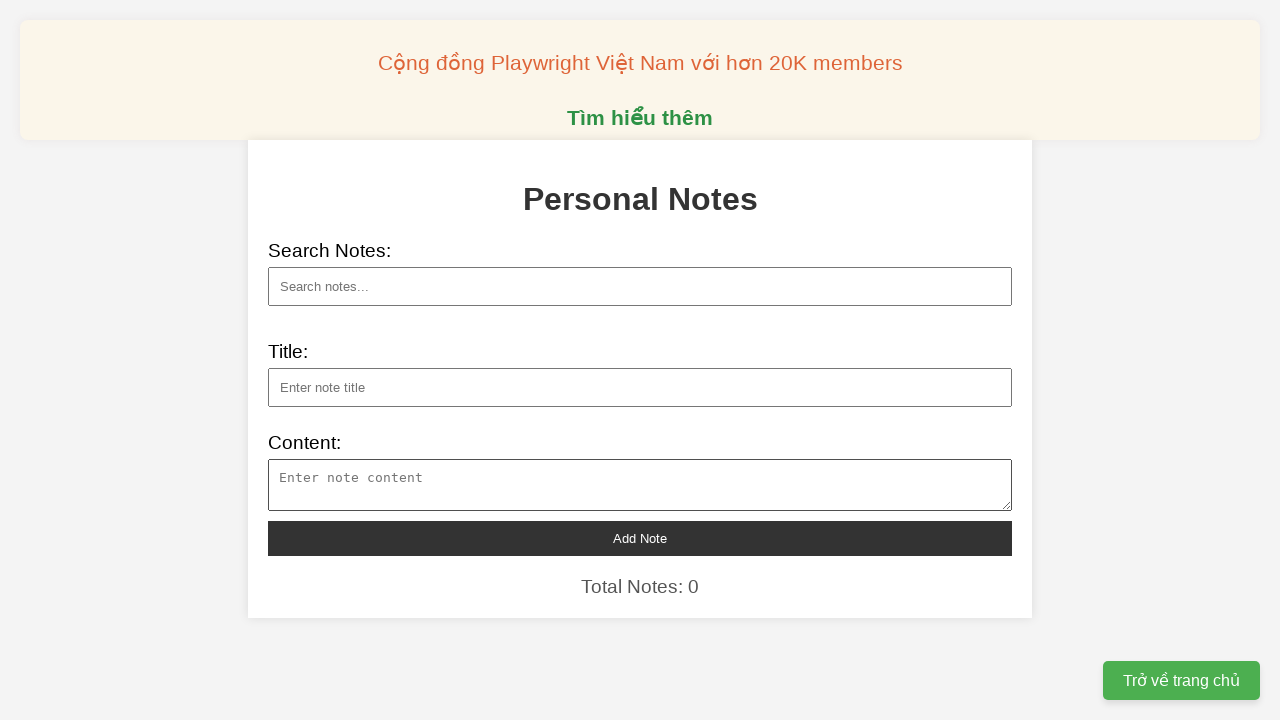

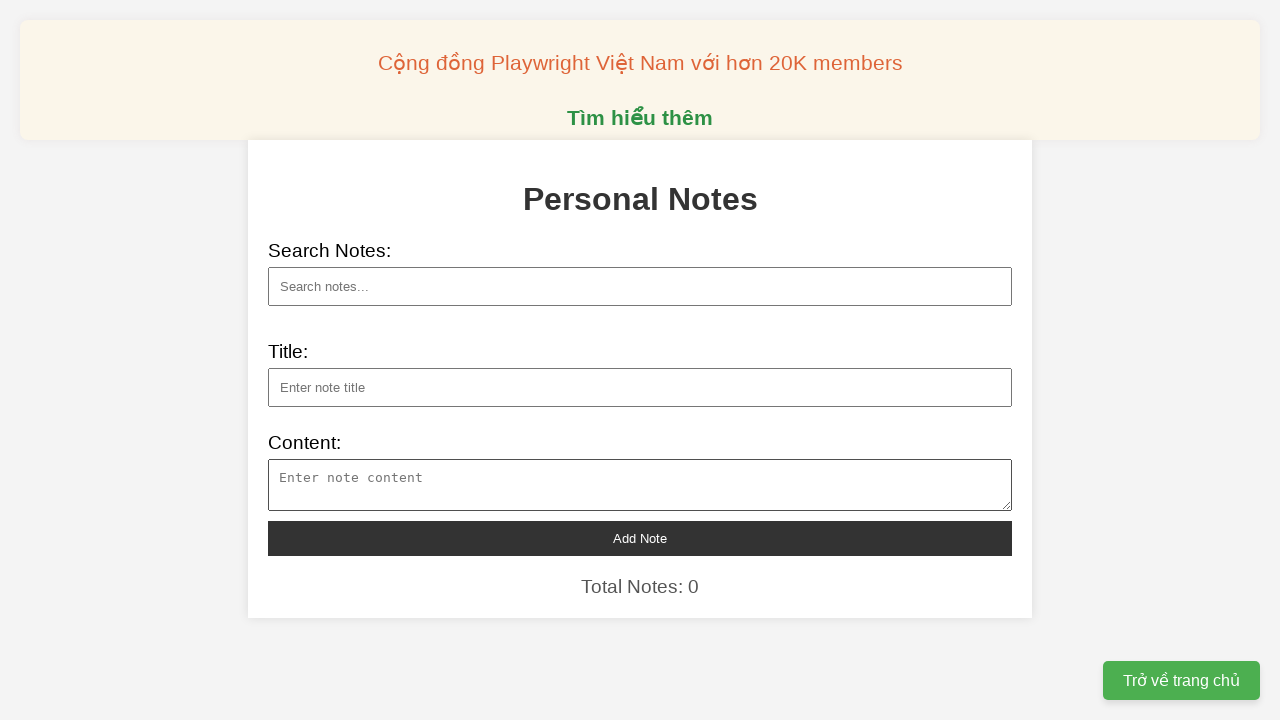